Tests double-click functionality on a W3Schools demo page by double-clicking on a text element and verifying that its style changes to red.

Starting URL: https://www.w3schools.com/tags/tryit.asp?filename=tryhtml5_ev_ondblclick2

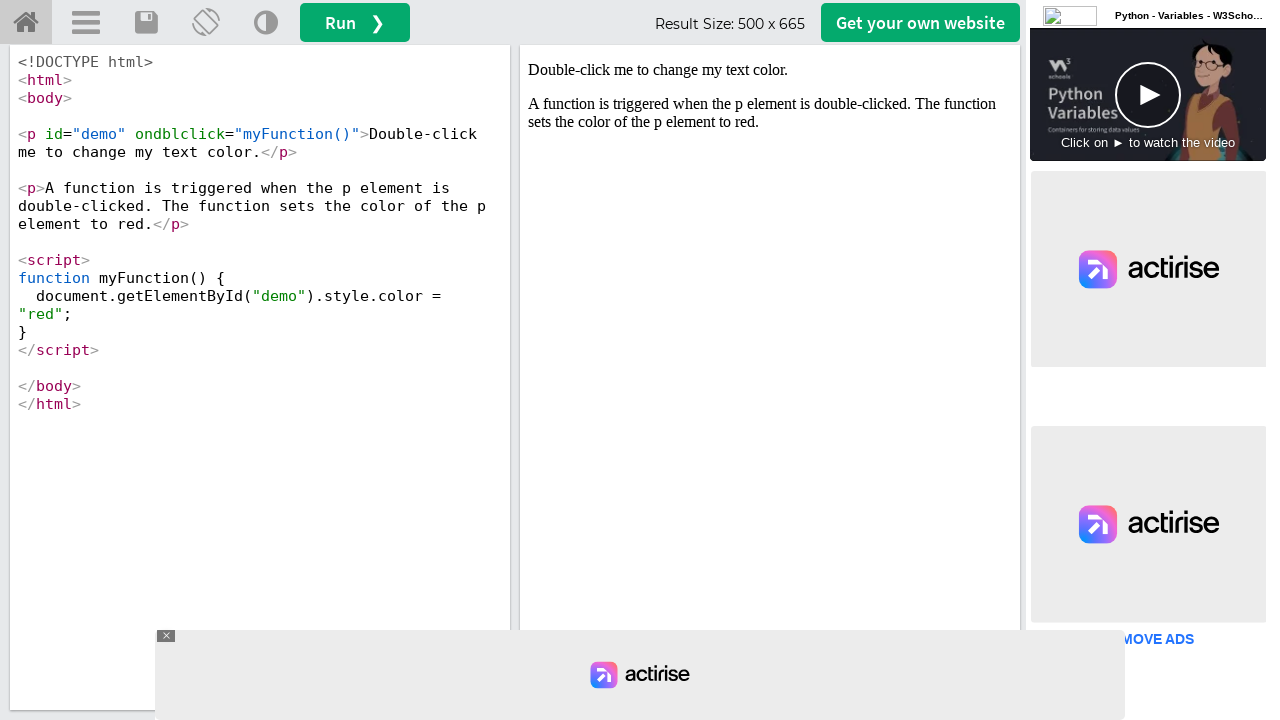

Located the iframe containing the demo content
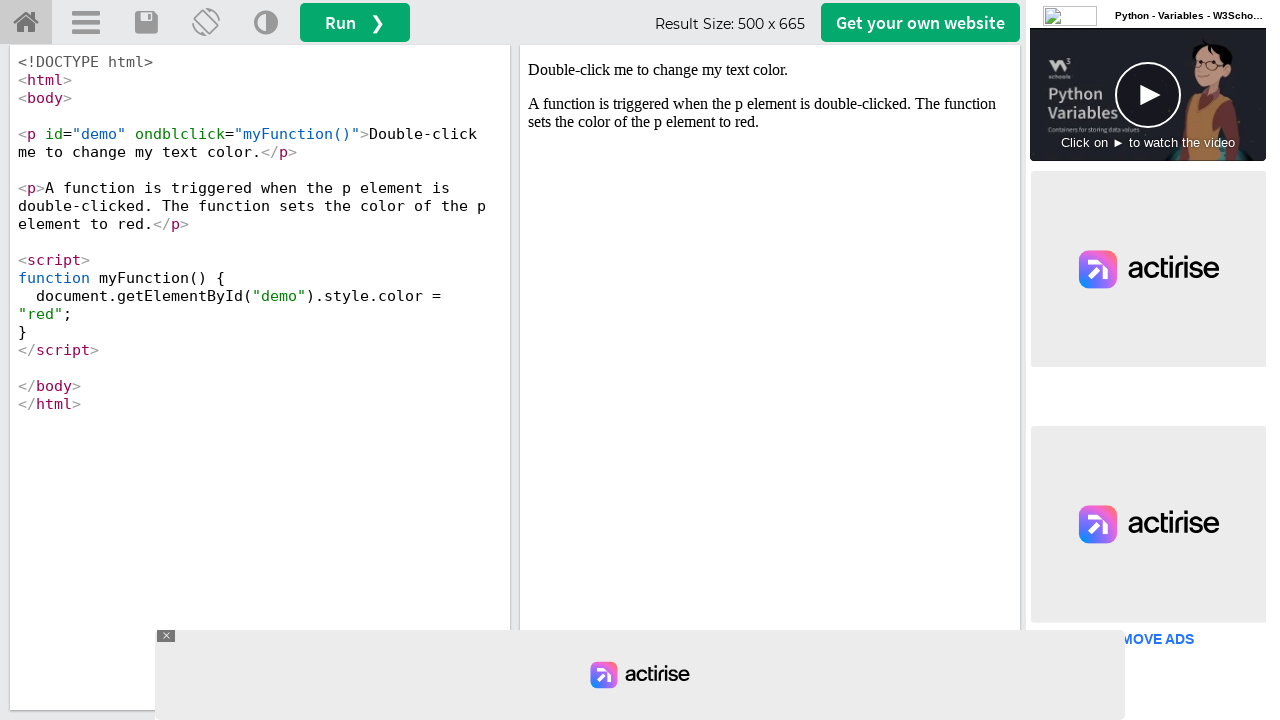

Double-clicked on the demo text element at (770, 70) on #iframeResult >> internal:control=enter-frame >> #demo
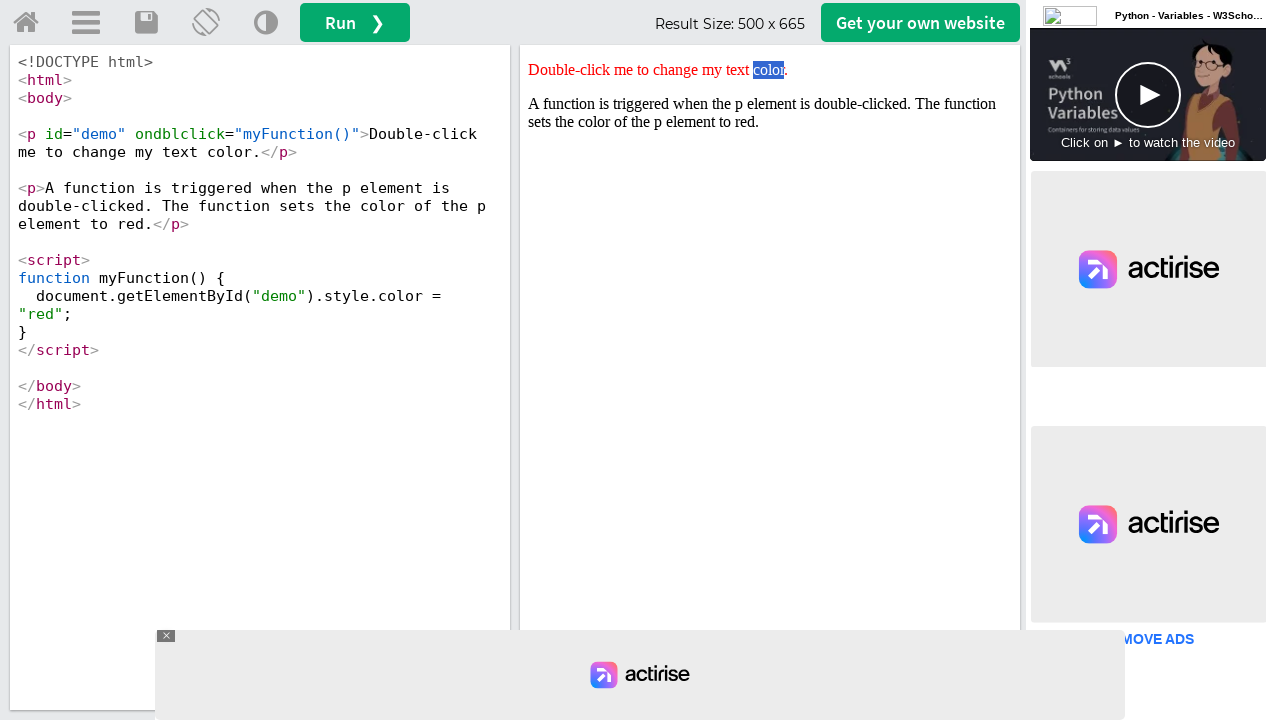

Retrieved the style attribute from the demo element
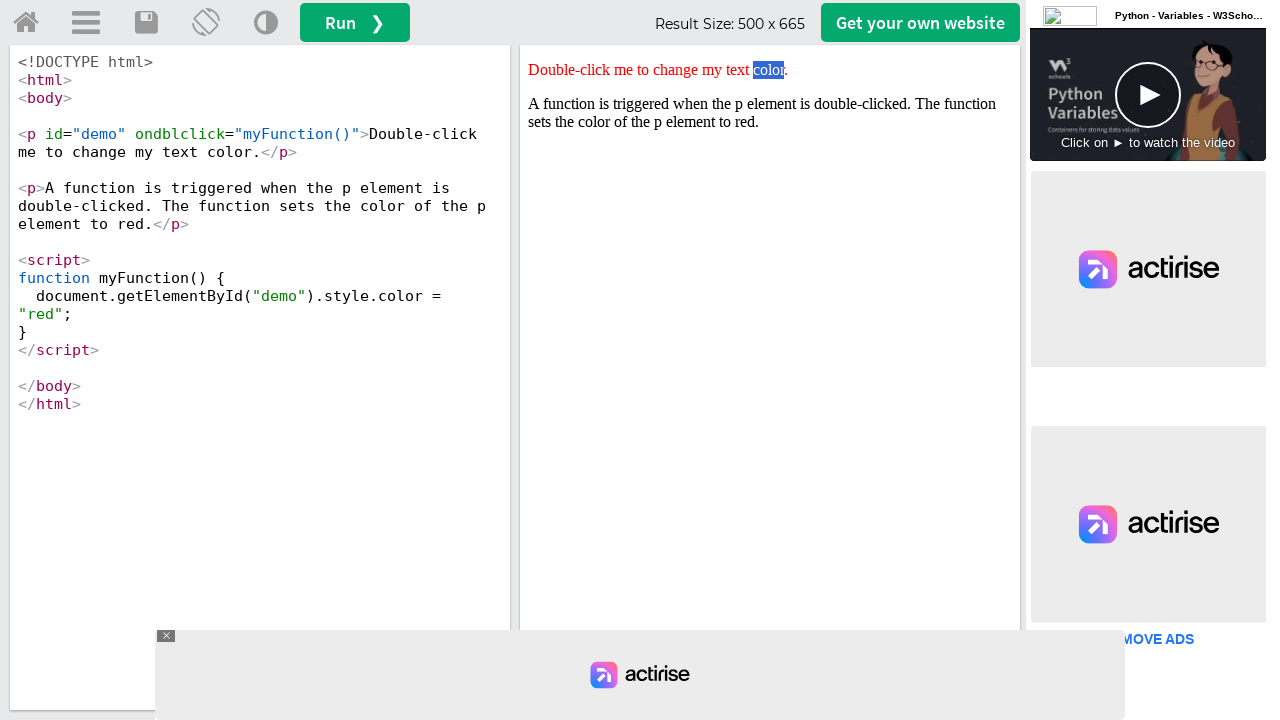

Verified that the style attribute contains 'red'
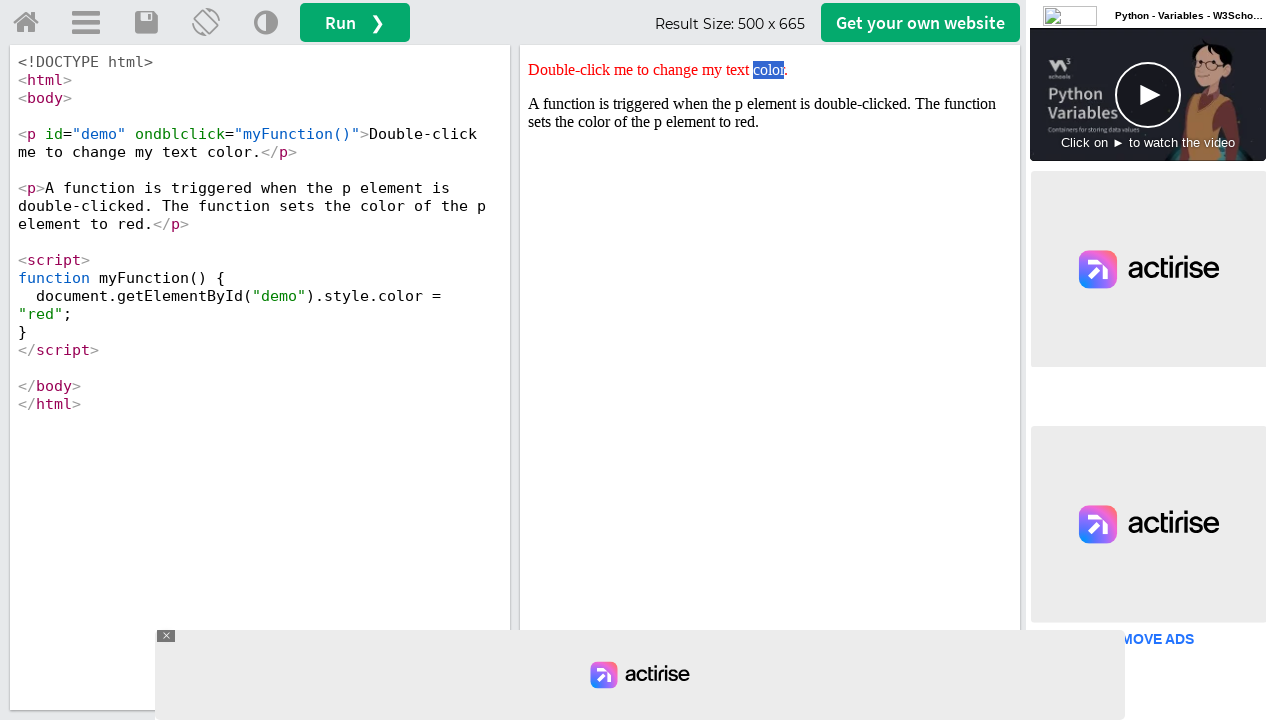

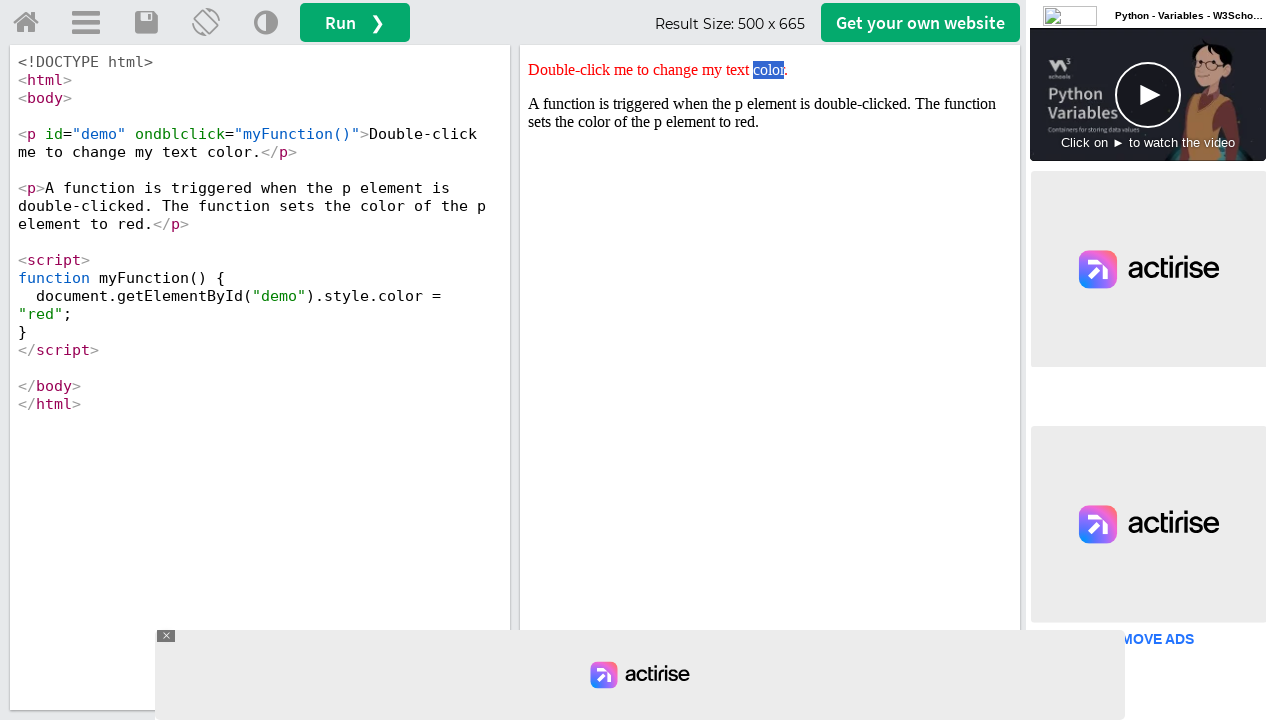